Tests navigation from inputs page to home page by clicking the Home link and verifying the page title

Starting URL: https://practice.cydeo.com/inputs

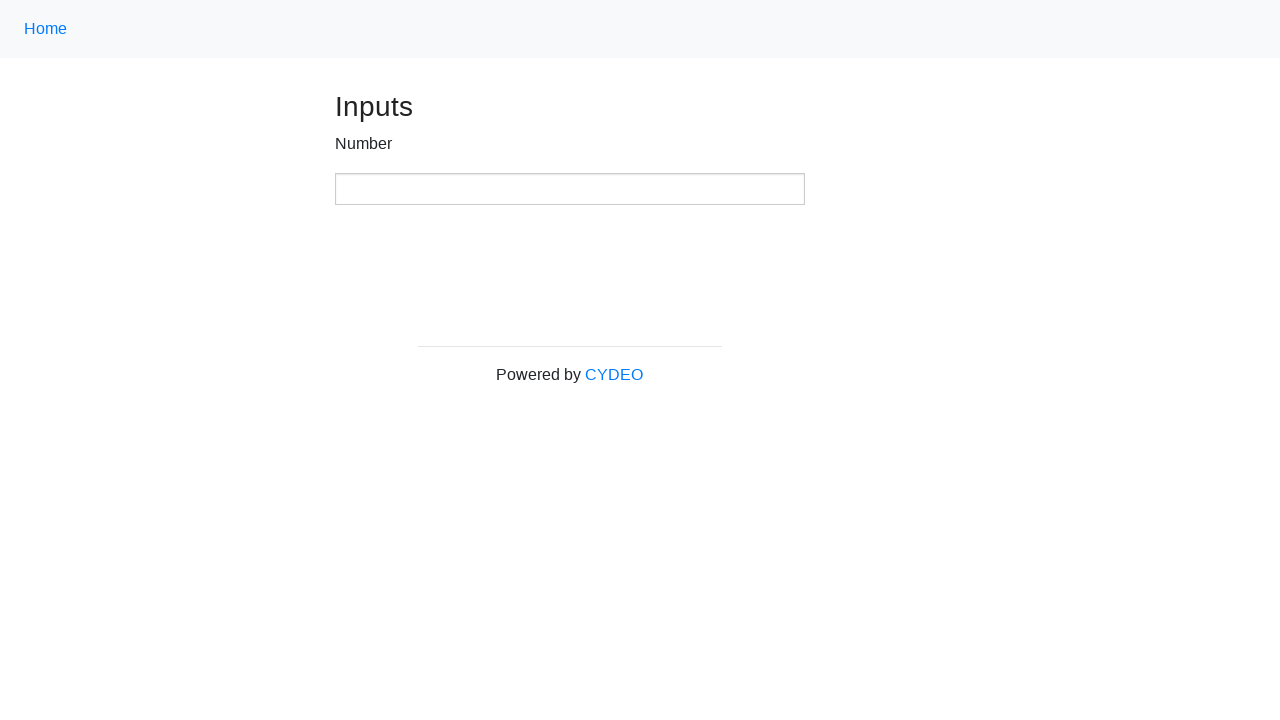

Clicked Home link using nav-link class selector at (46, 29) on .nav-link
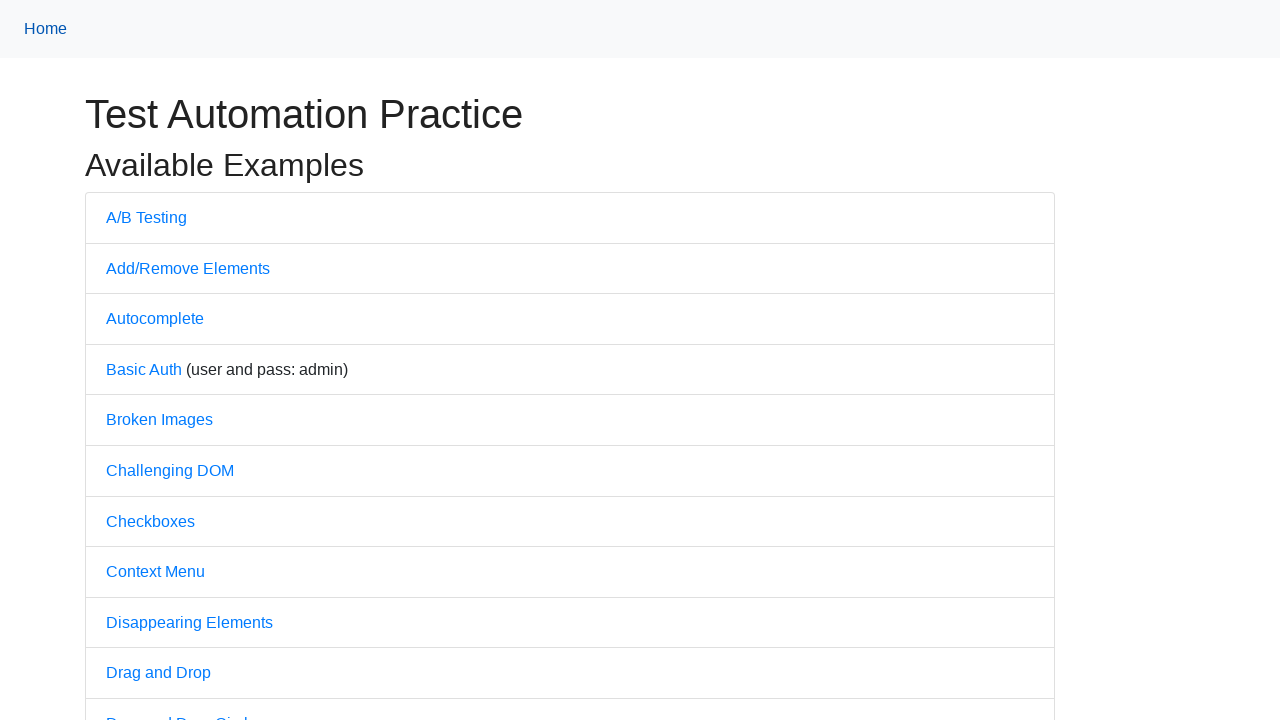

Verified page title is 'Practice'
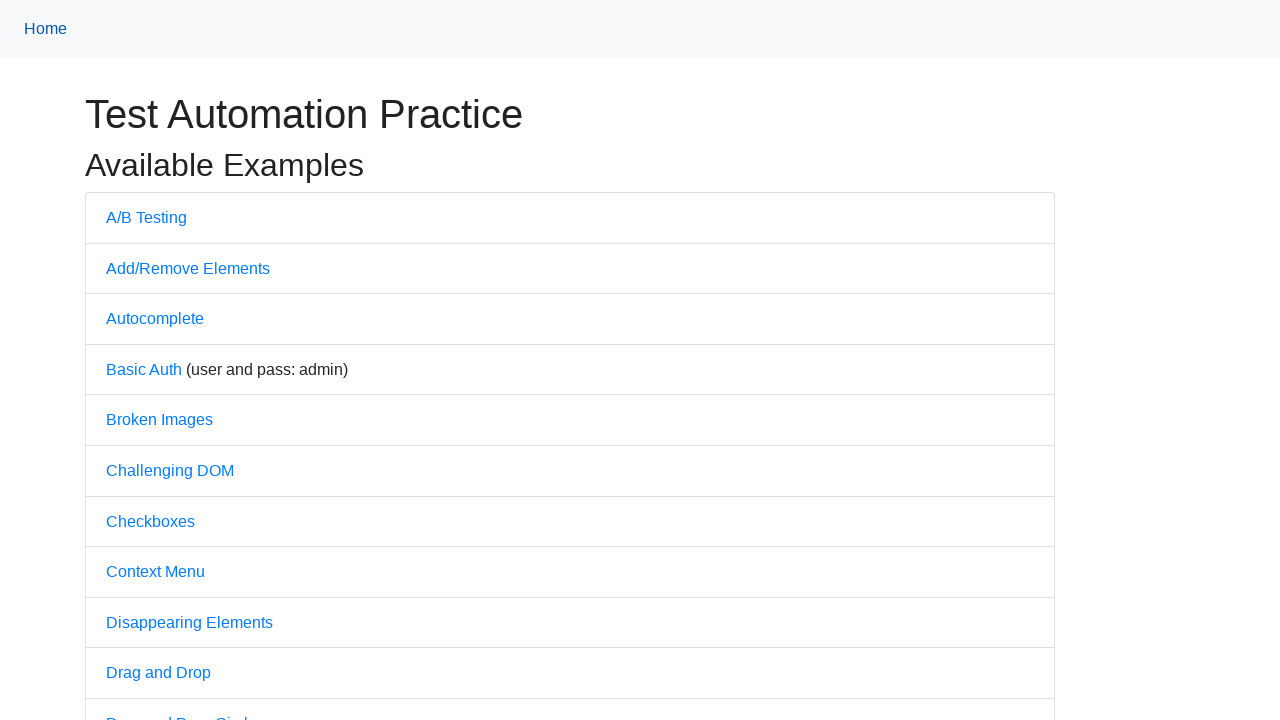

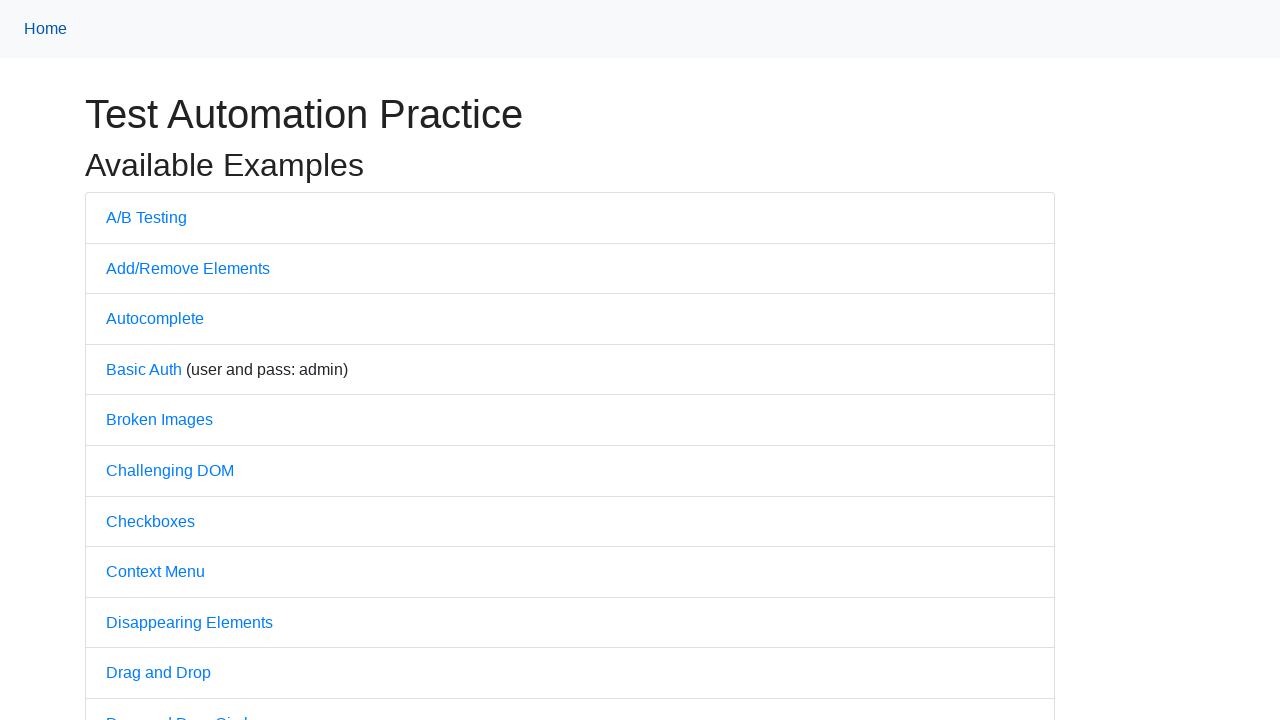